Tests form interaction by extracting a value from an element's attribute, computing a mathematical formula with it, filling the answer field, checking a checkbox, selecting a radio button, and submitting the form.

Starting URL: http://suninjuly.github.io/get_attribute.html

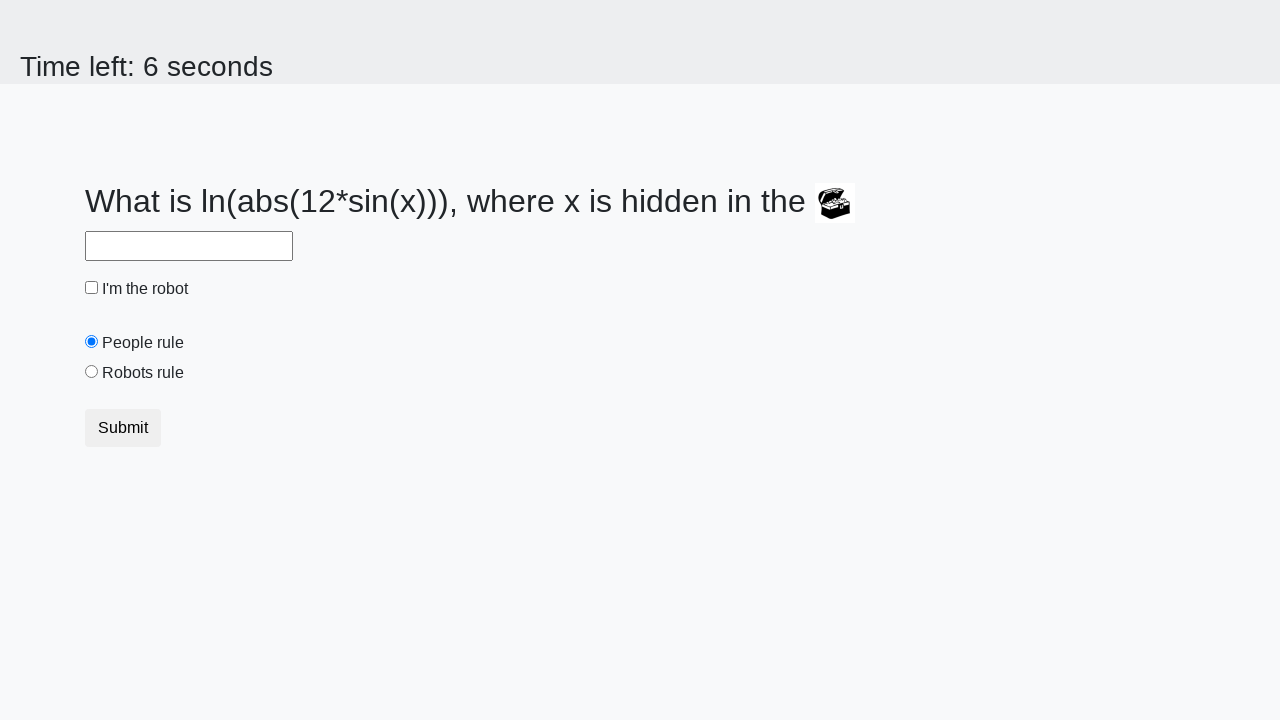

Retrieved 'valuex' attribute from treasure element
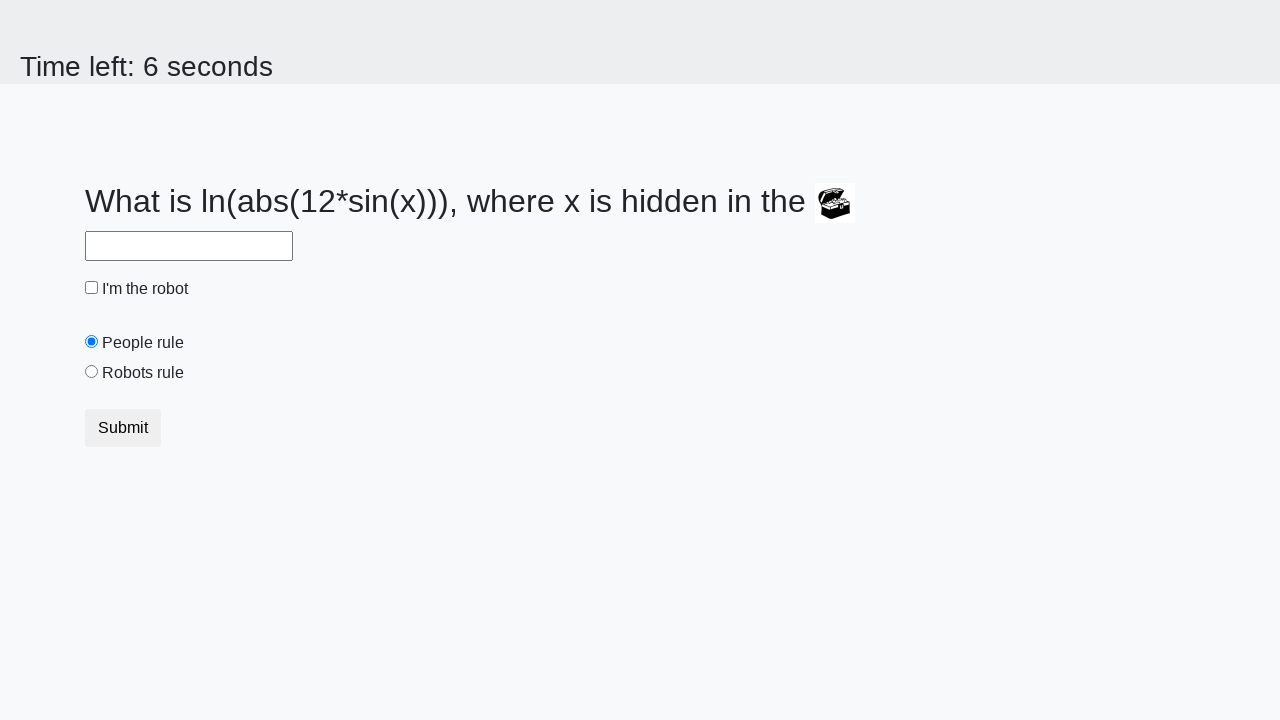

Calculated answer using mathematical formula: log(abs(12*sin(x)))
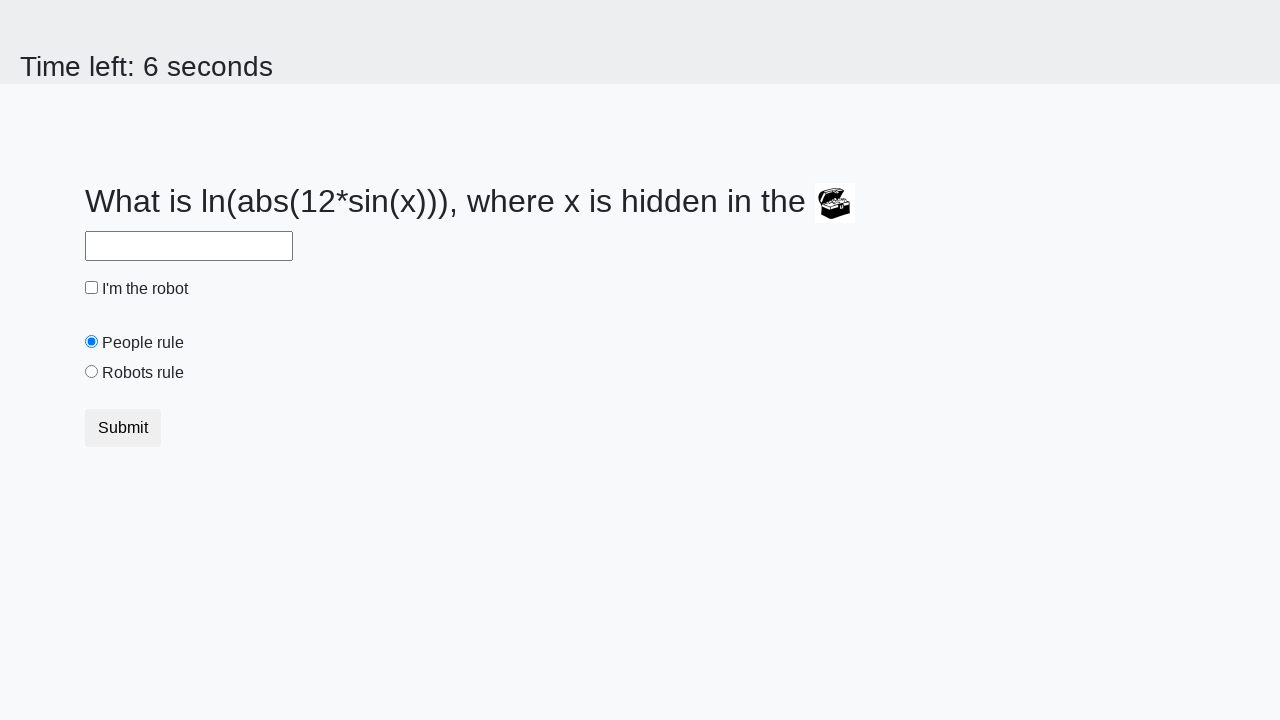

Filled answer field with calculated result on #answer
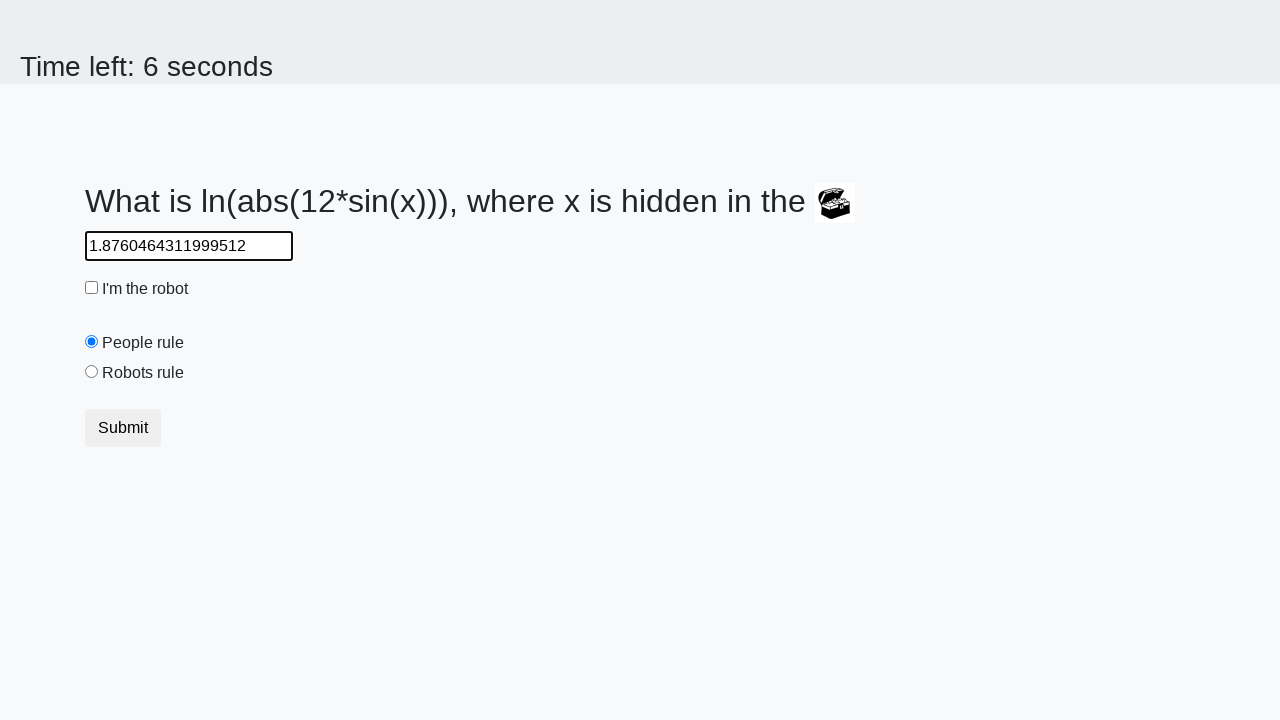

Checked the robot checkbox at (92, 288) on #robotCheckbox
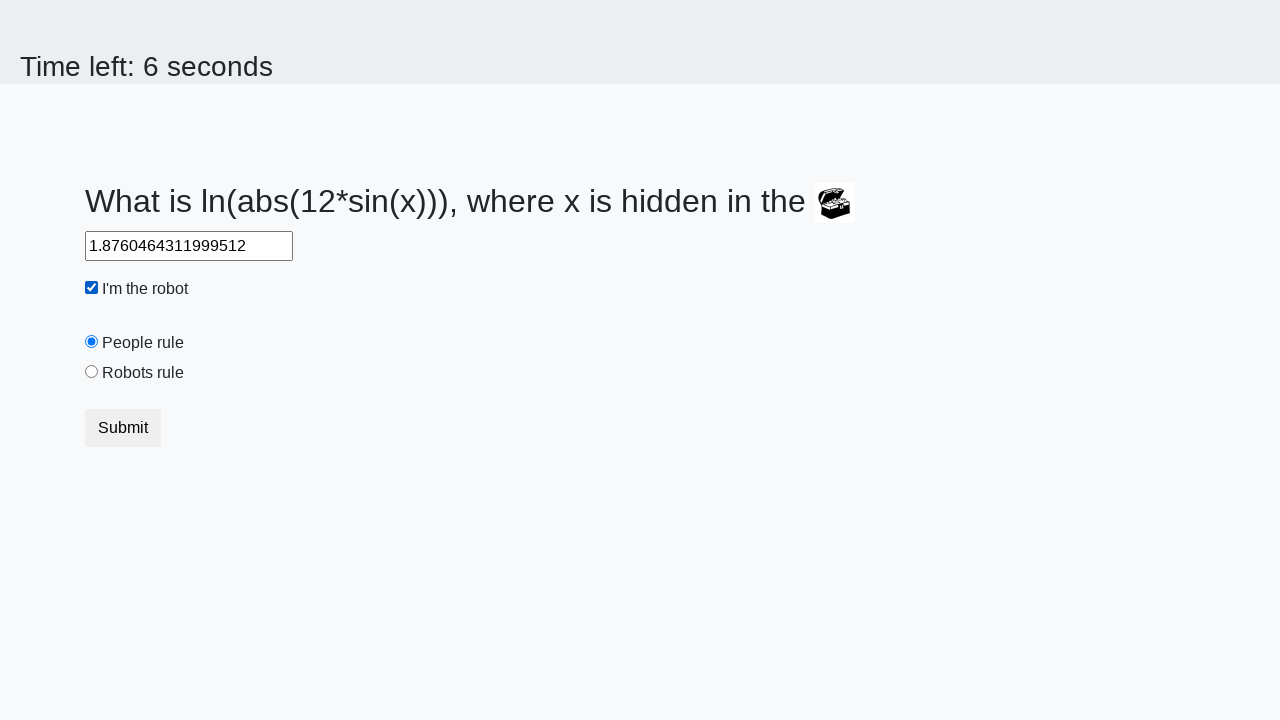

Selected 'robots rule' radio button at (92, 372) on #robotsRule
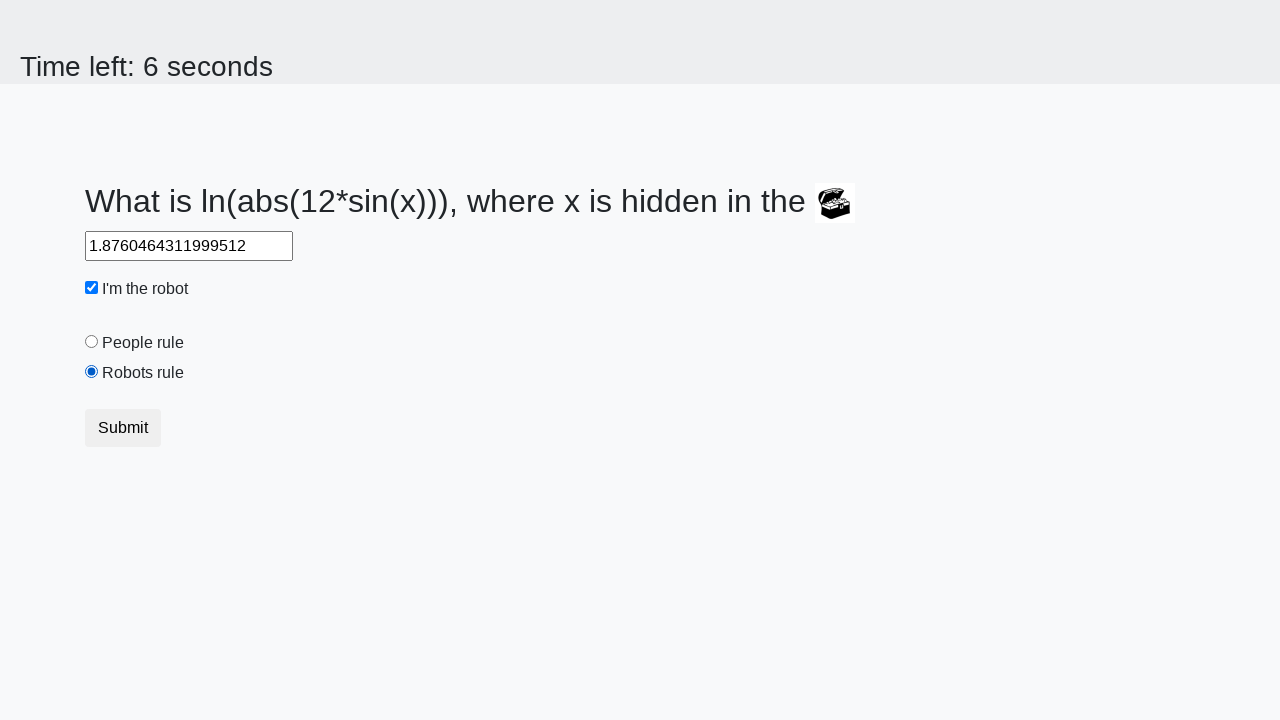

Clicked submit button to submit the form at (123, 428) on button.btn
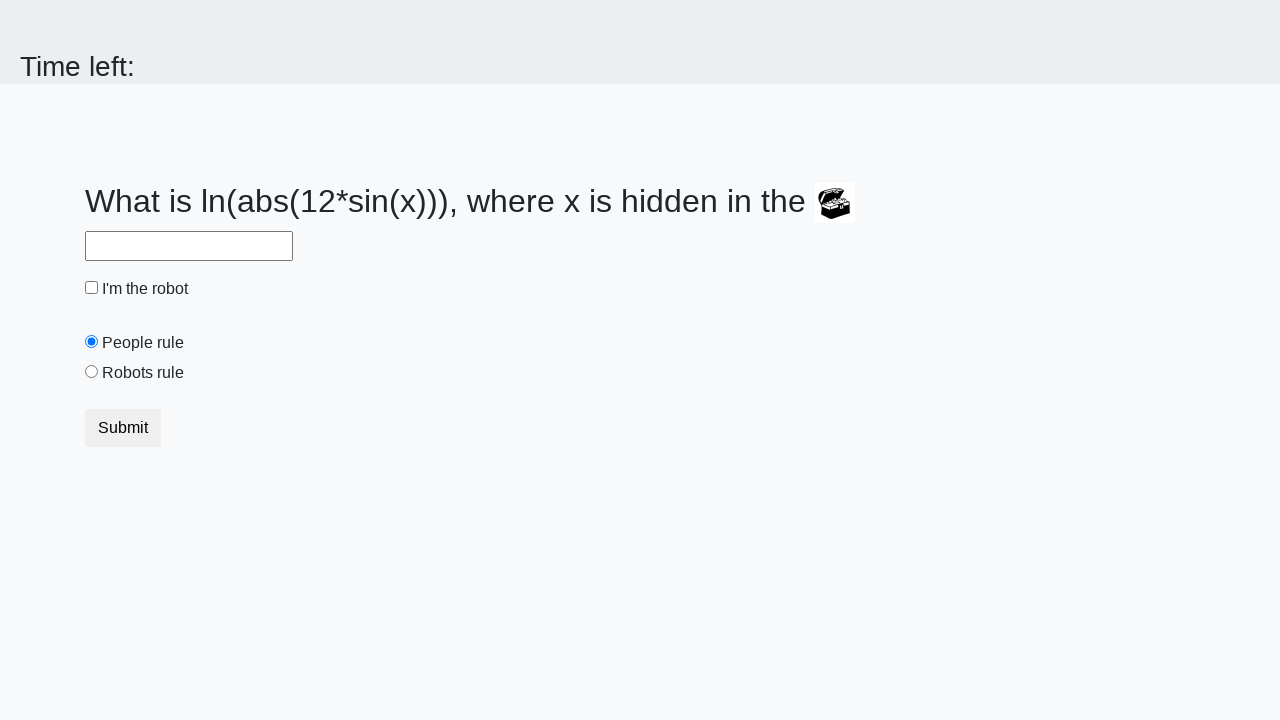

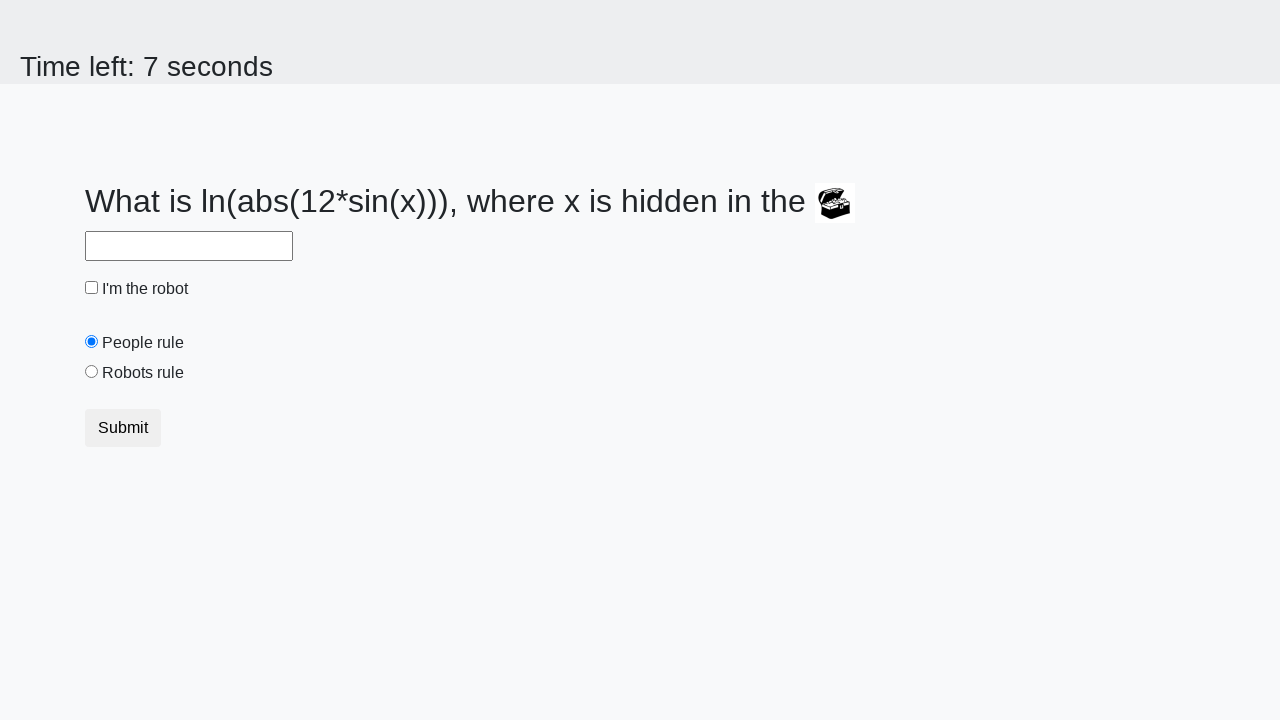